Opens multiple navigation links from Selenium website in new tabs by right-clicking and using keyboard shortcuts, then switches to one of the opened tabs

Starting URL: https://www.selenium.dev/

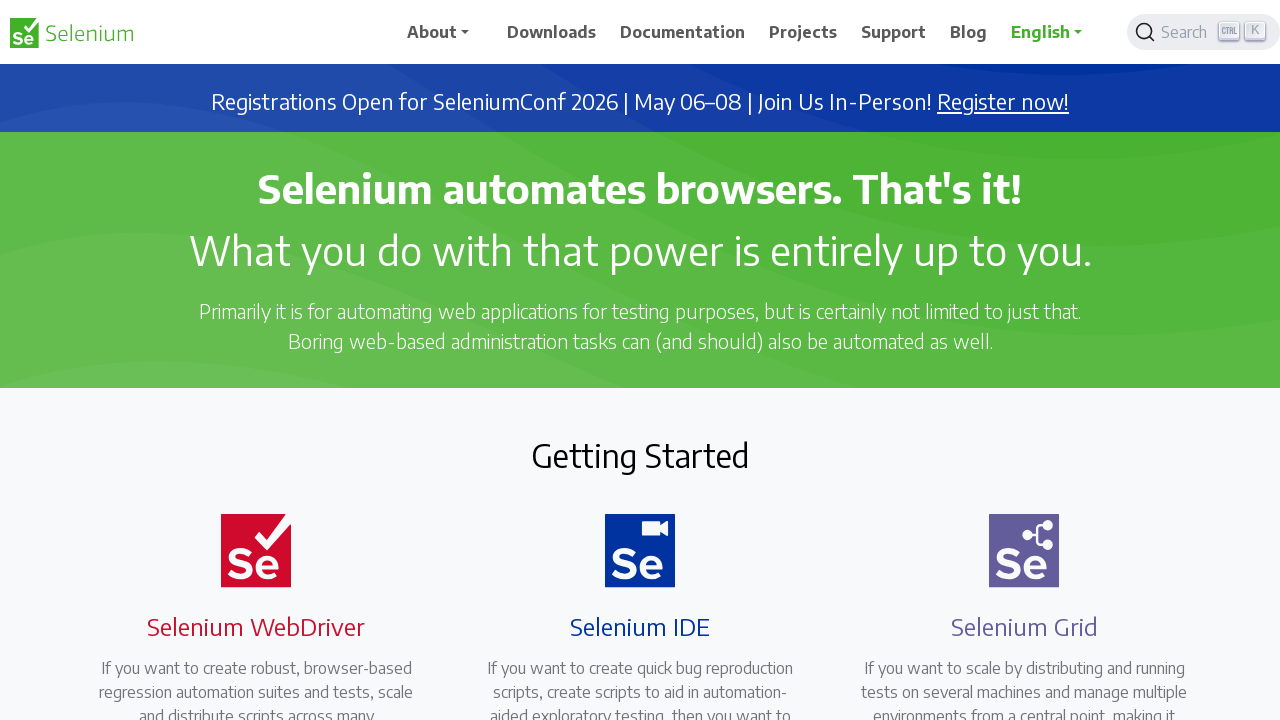

Opened Downloads link in new tab using middle click at (552, 32) on xpath=//span[text()='Downloads']
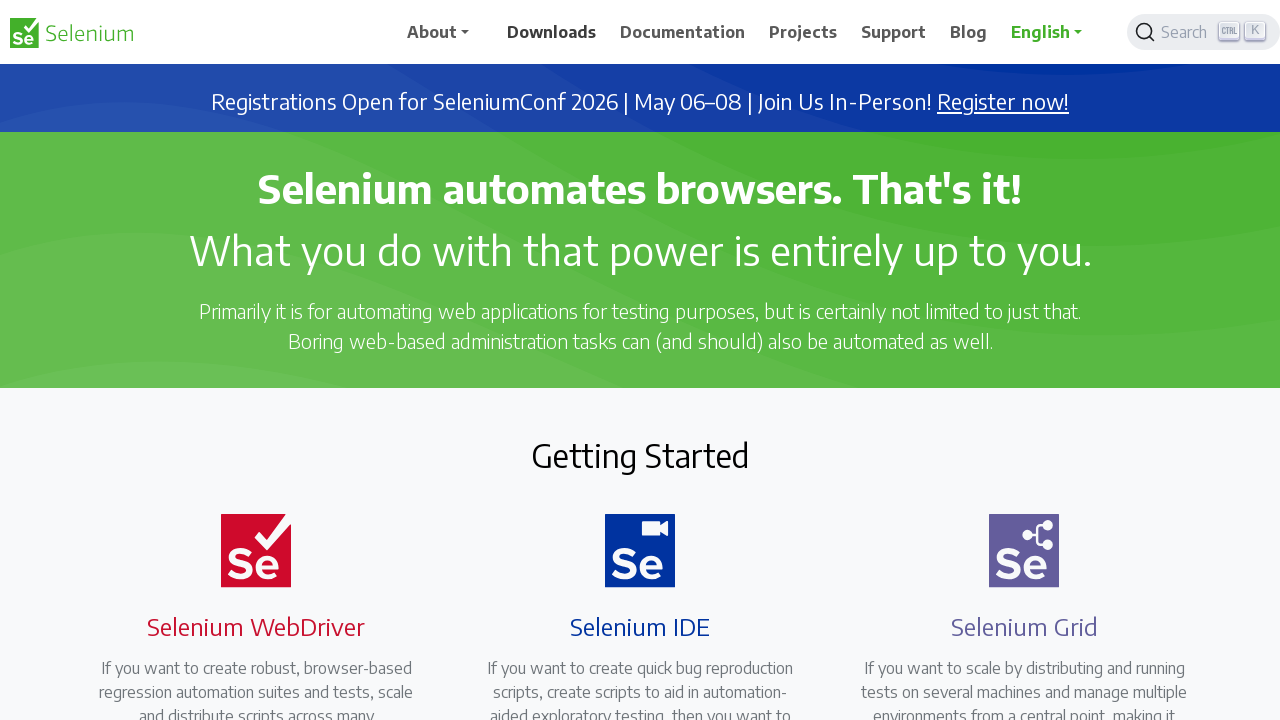

Opened Documentation link in new tab using middle click at (683, 32) on xpath=//span[text()='Documentation']
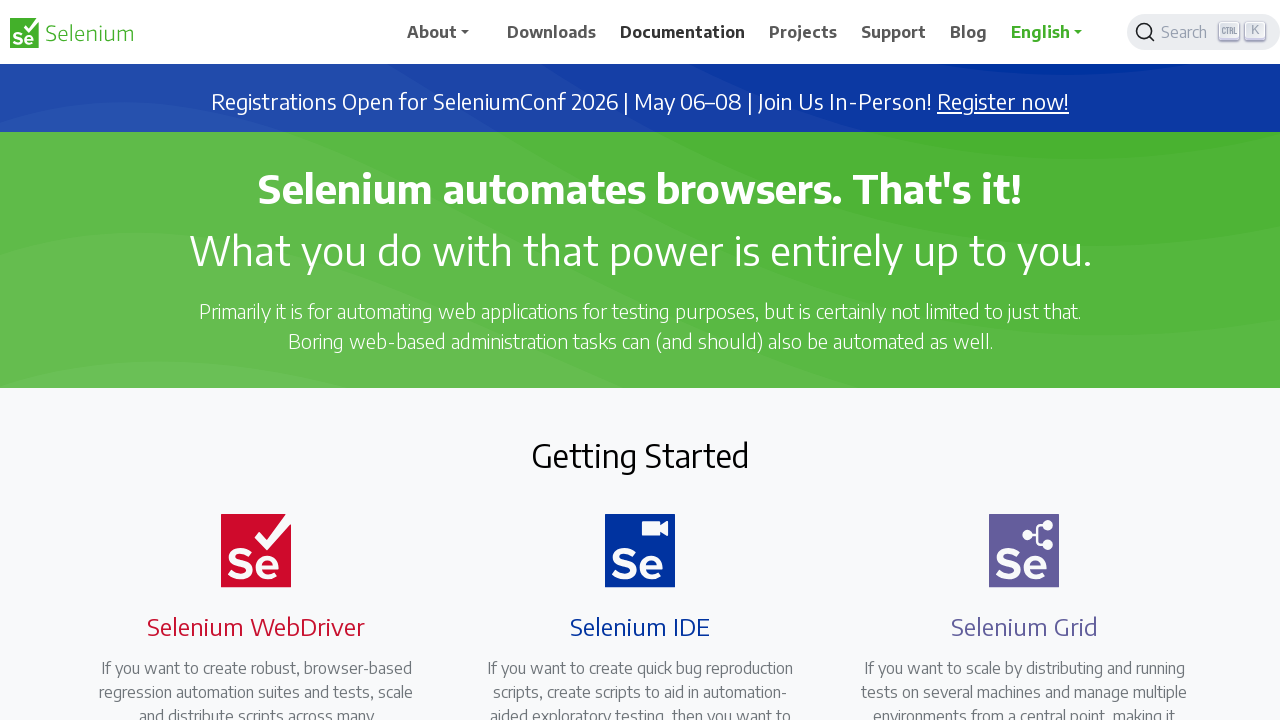

Opened Projects link in new tab using middle click at (803, 32) on xpath=//span[text()='Projects']
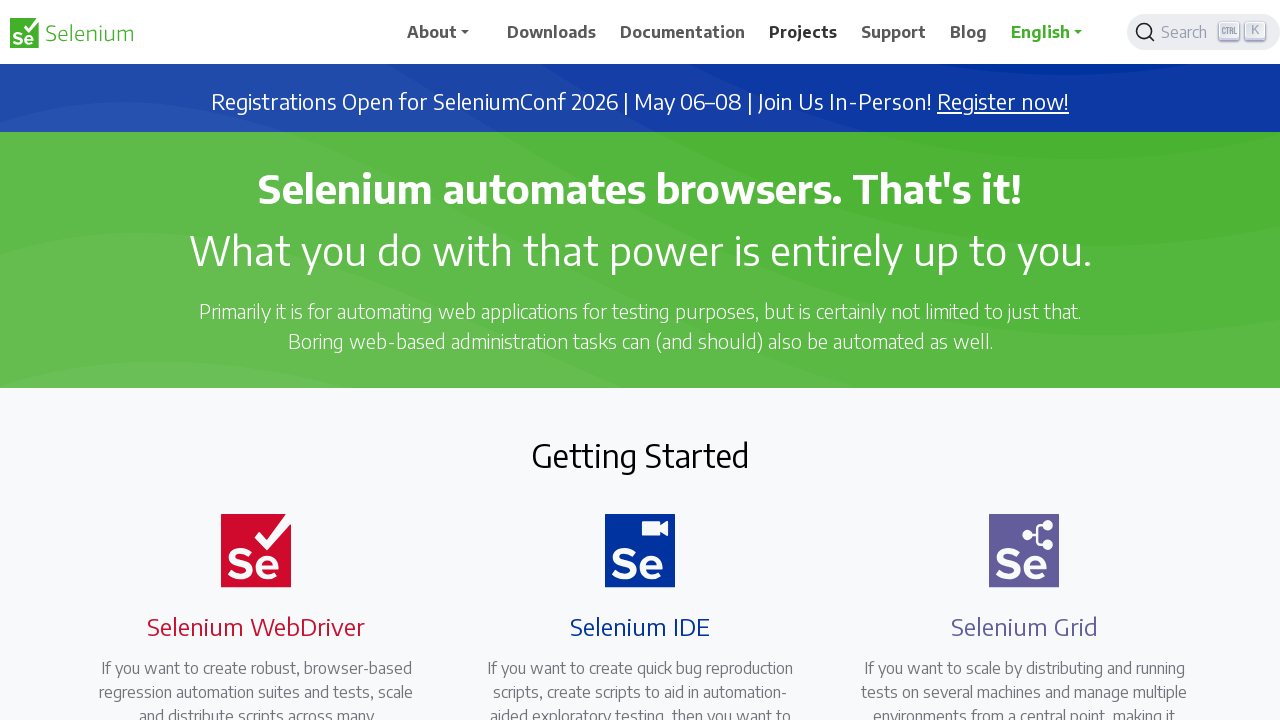

Opened Support link in new tab using middle click at (894, 32) on xpath=//span[text()='Support']
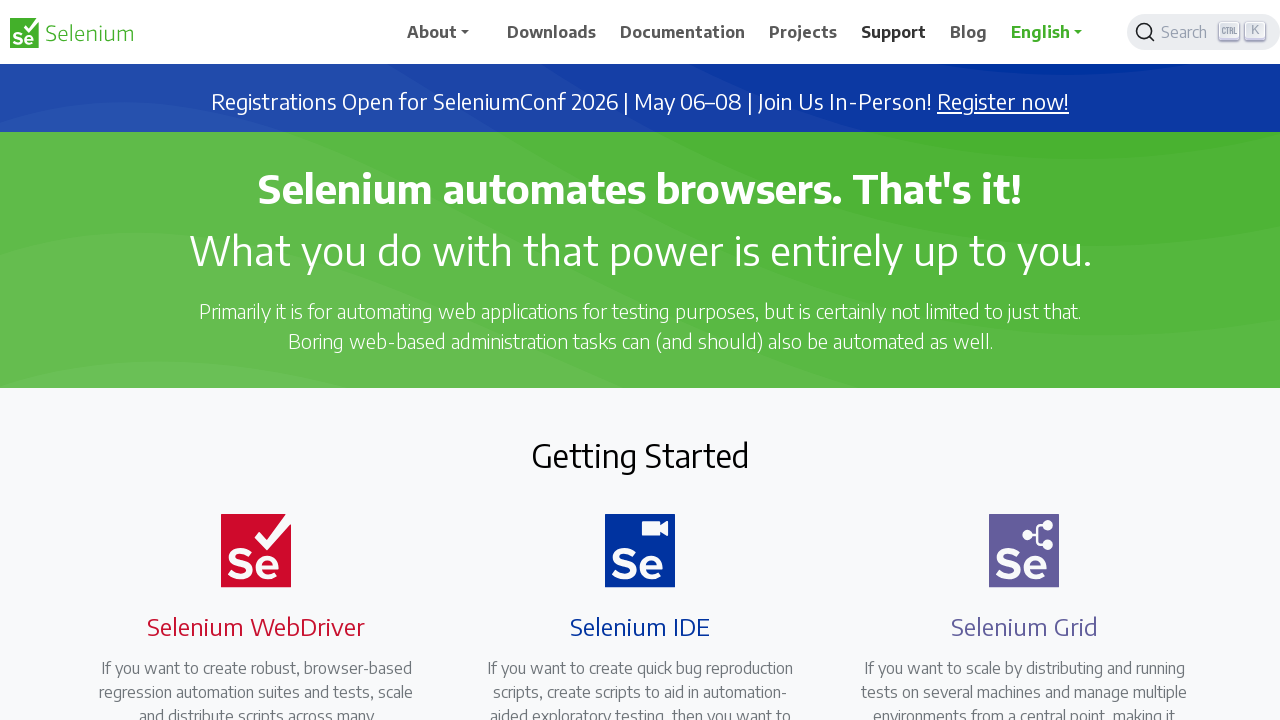

Retrieved all open tabs from context
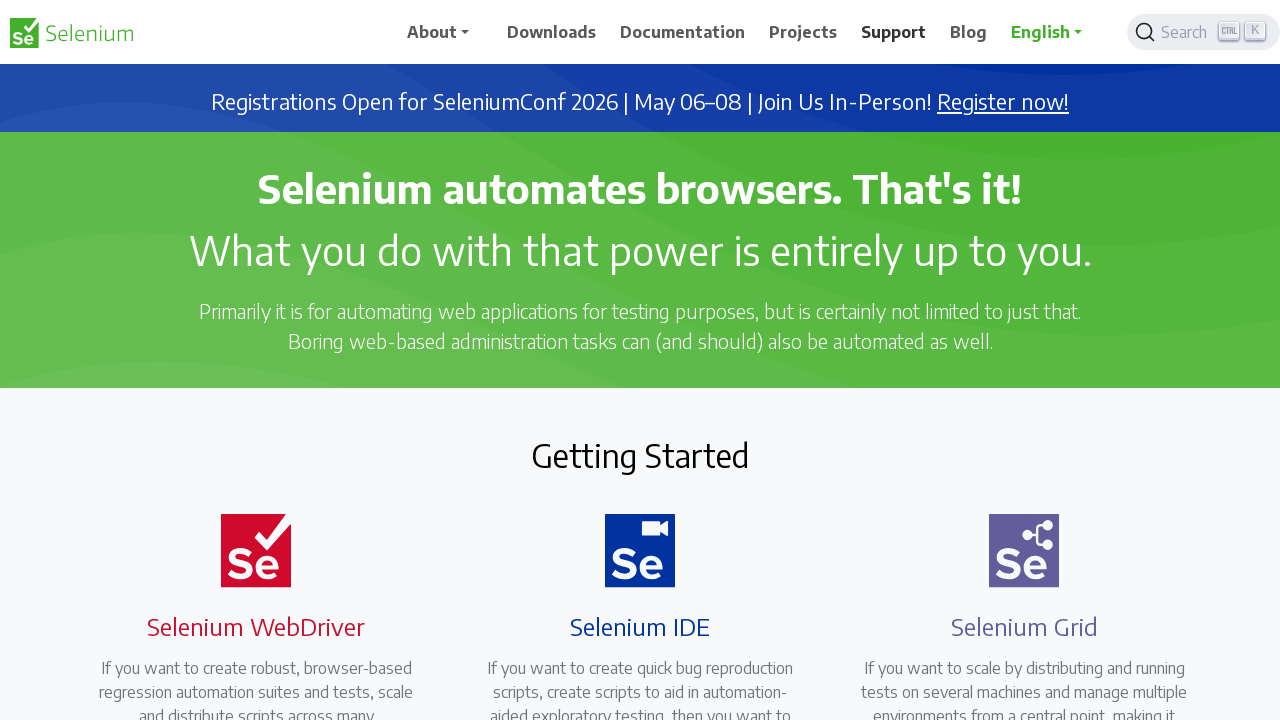

Switched to the 4th tab (Support link)
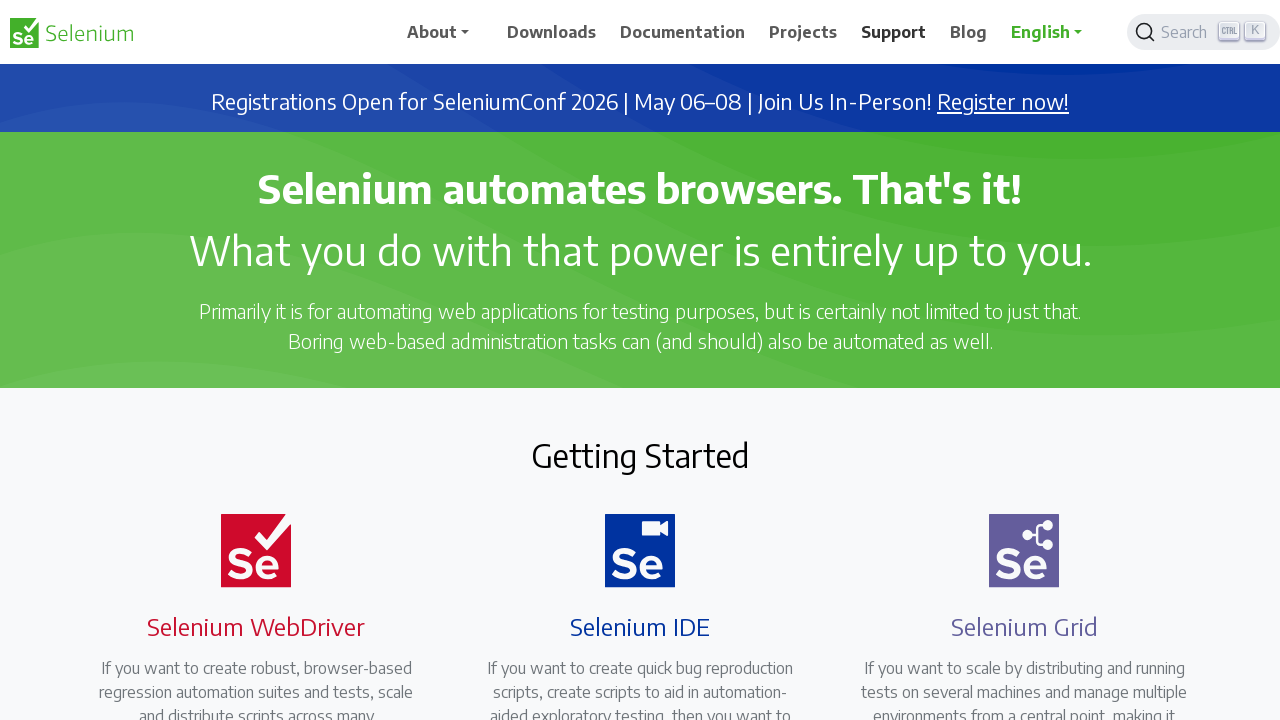

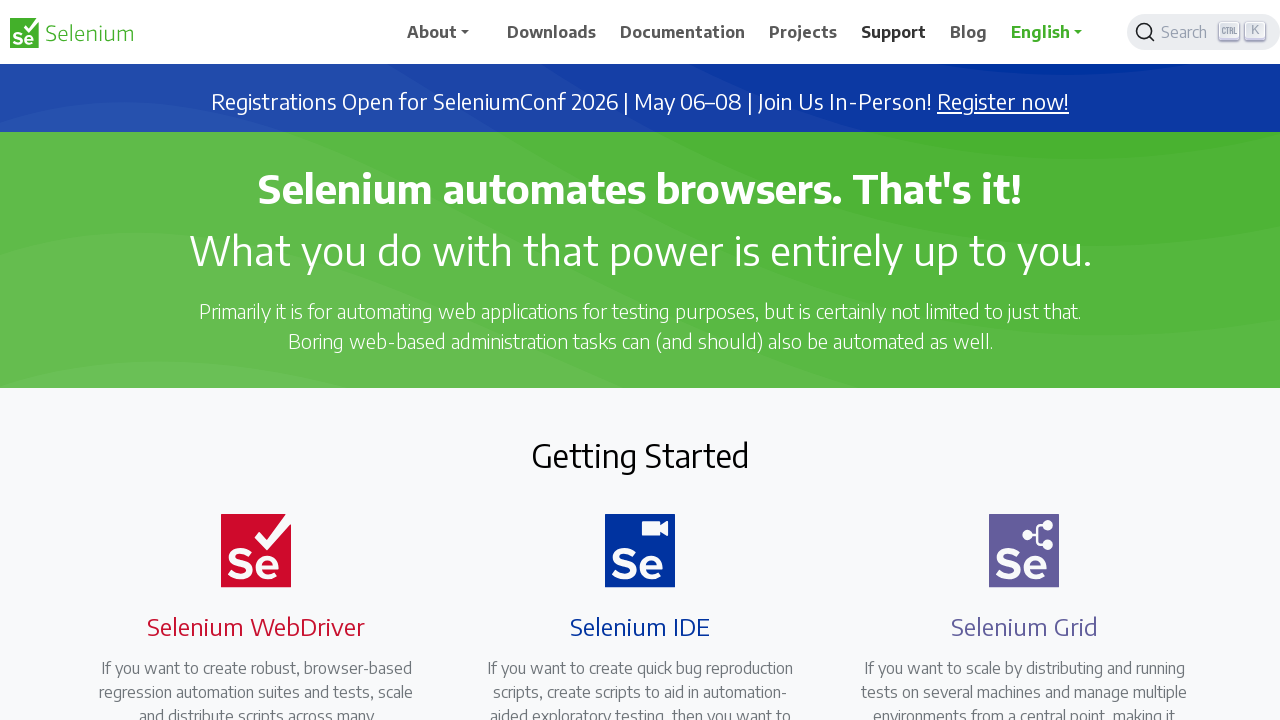